Tests text input functionality by entering text into an input field and clicking a button that updates its label to match the entered text

Starting URL: http://uitestingplayground.com/textinput

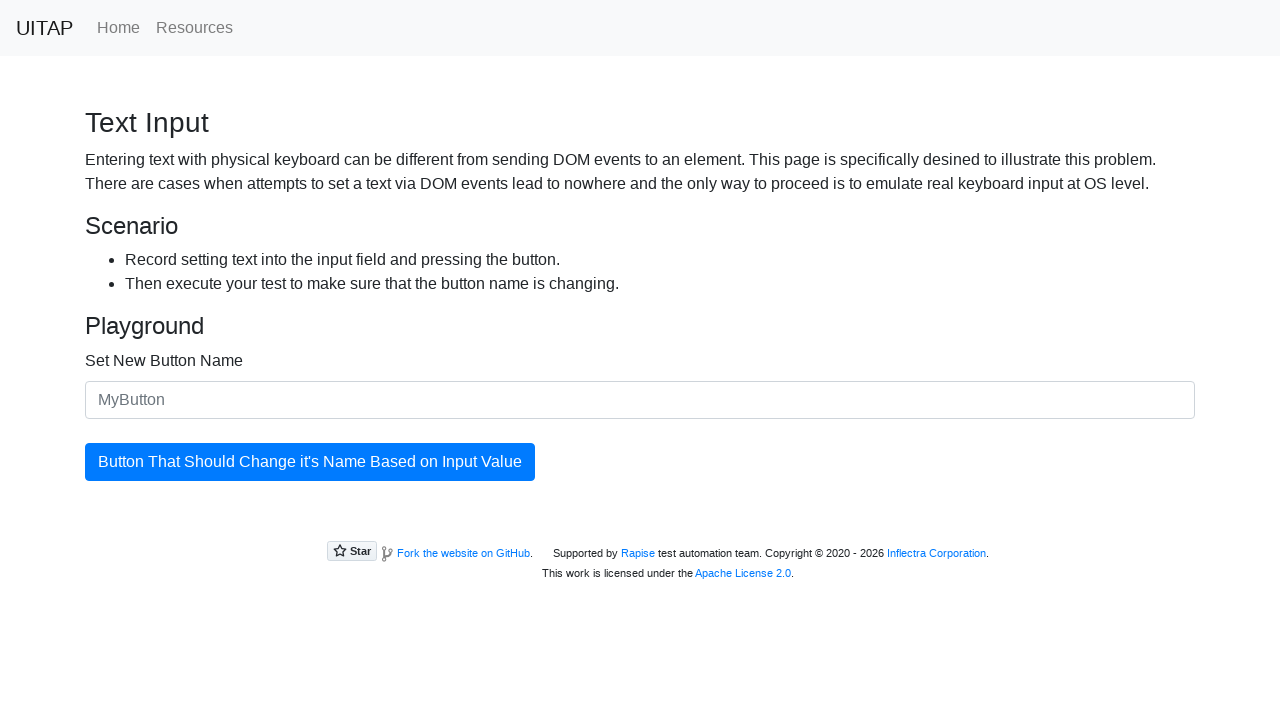

Filled input field with 'SkyPro' on #newButtonName
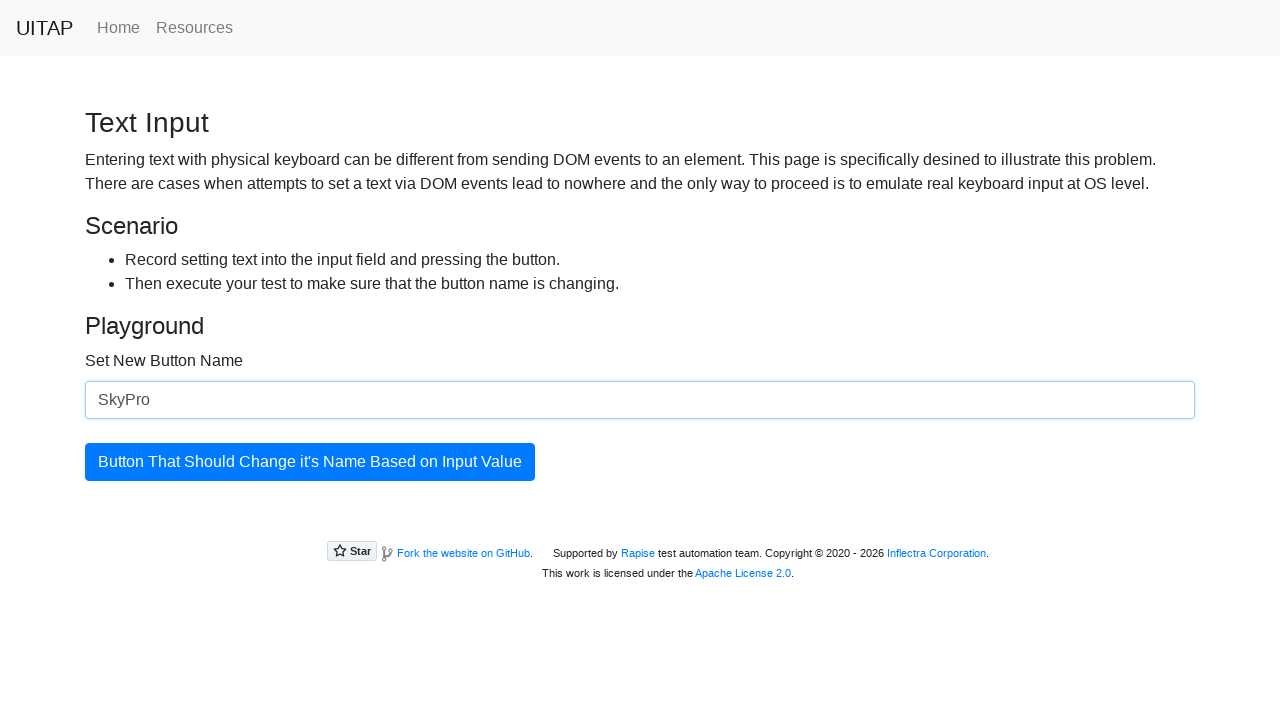

Clicked the button to update its label at (310, 462) on #updatingButton
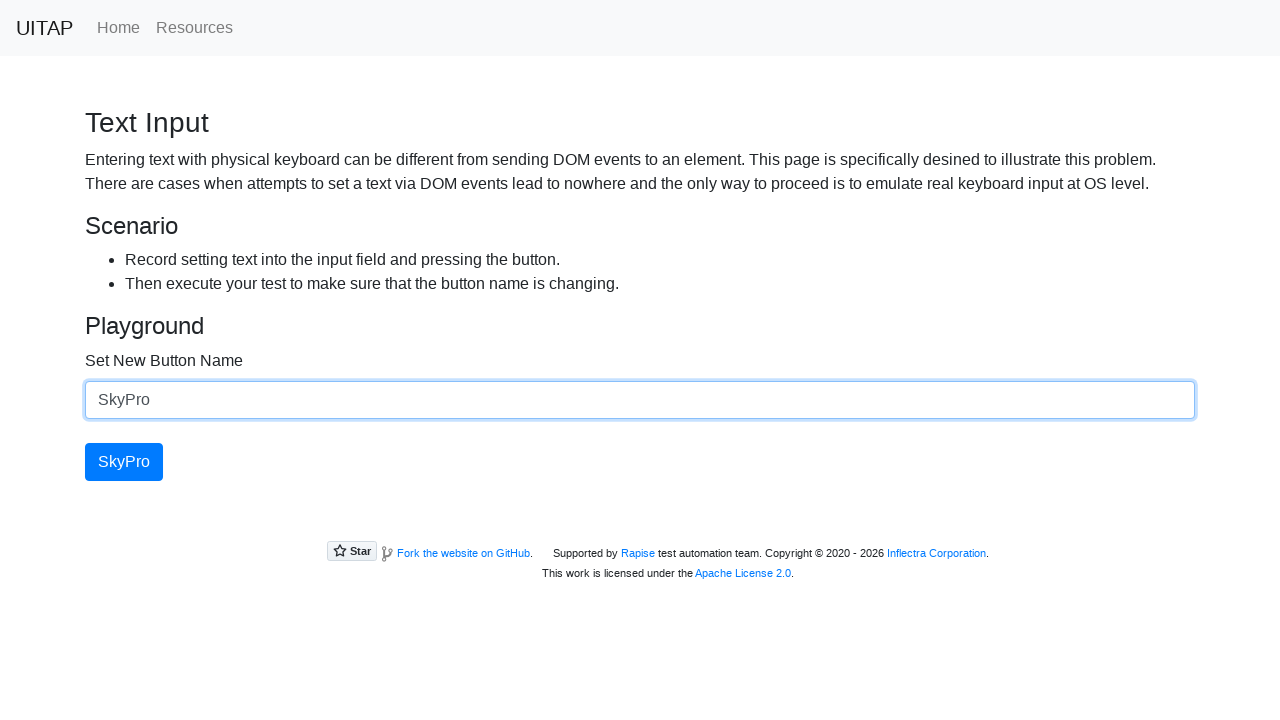

Button label updated to match entered text 'SkyPro'
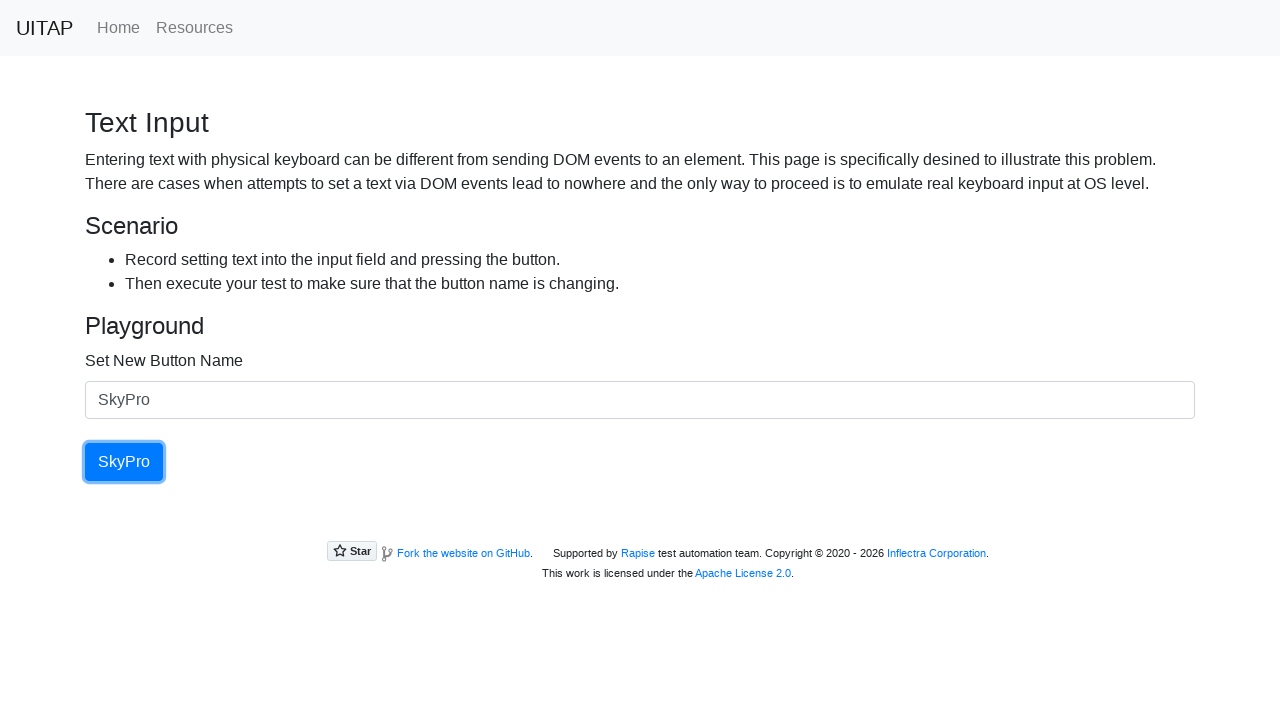

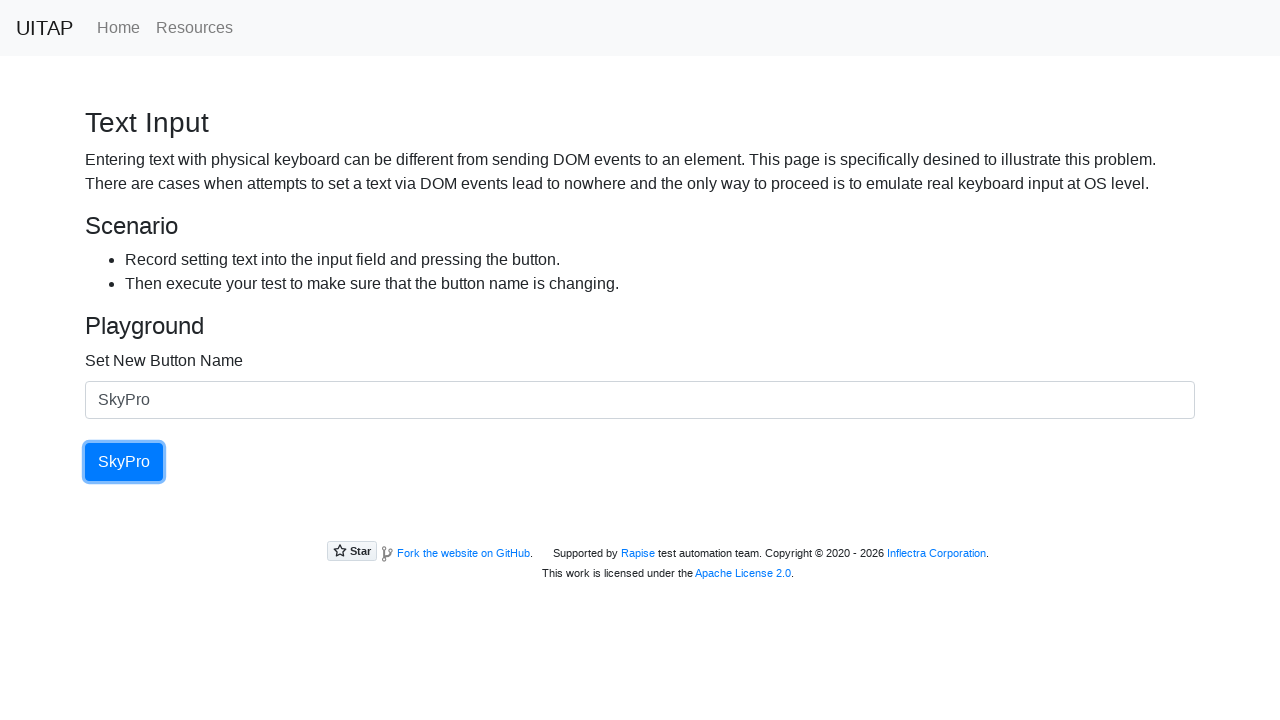